Navigates to a CRM demo page and clicks the "Sign In" link using partial link text matching

Starting URL: https://automationplayground.com/crm/

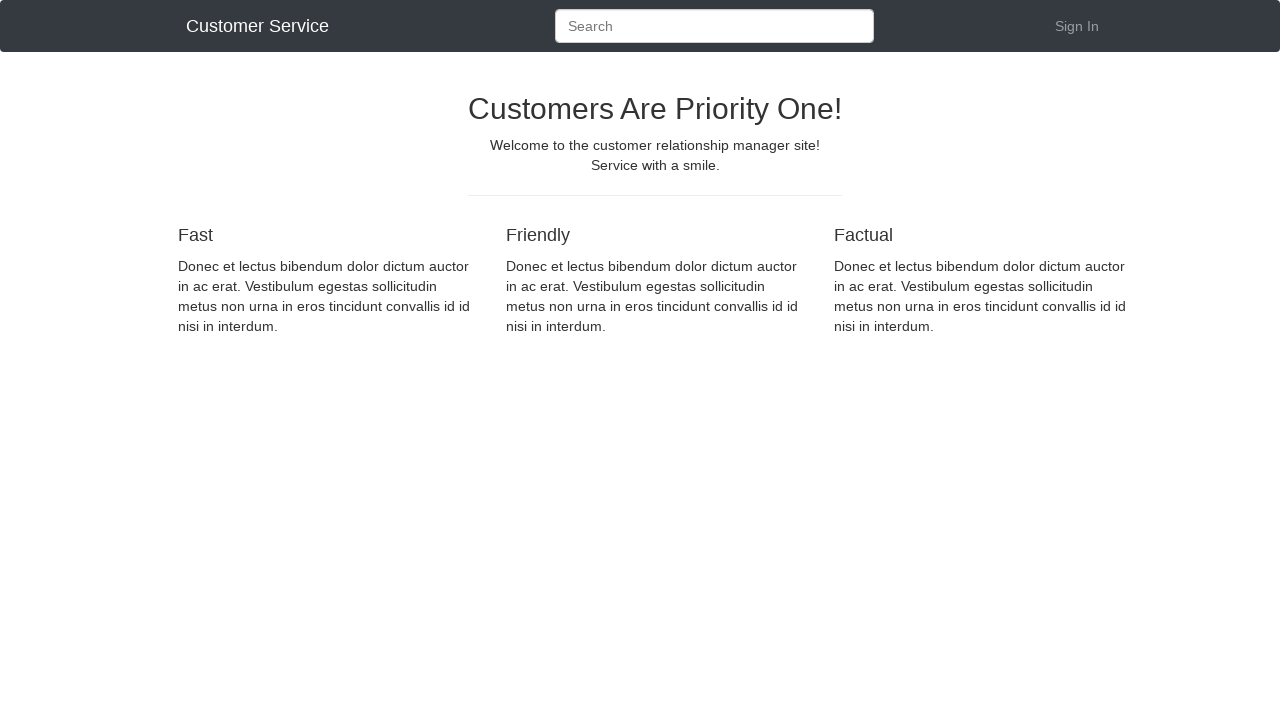

Navigated to CRM demo page at https://automationplayground.com/crm/
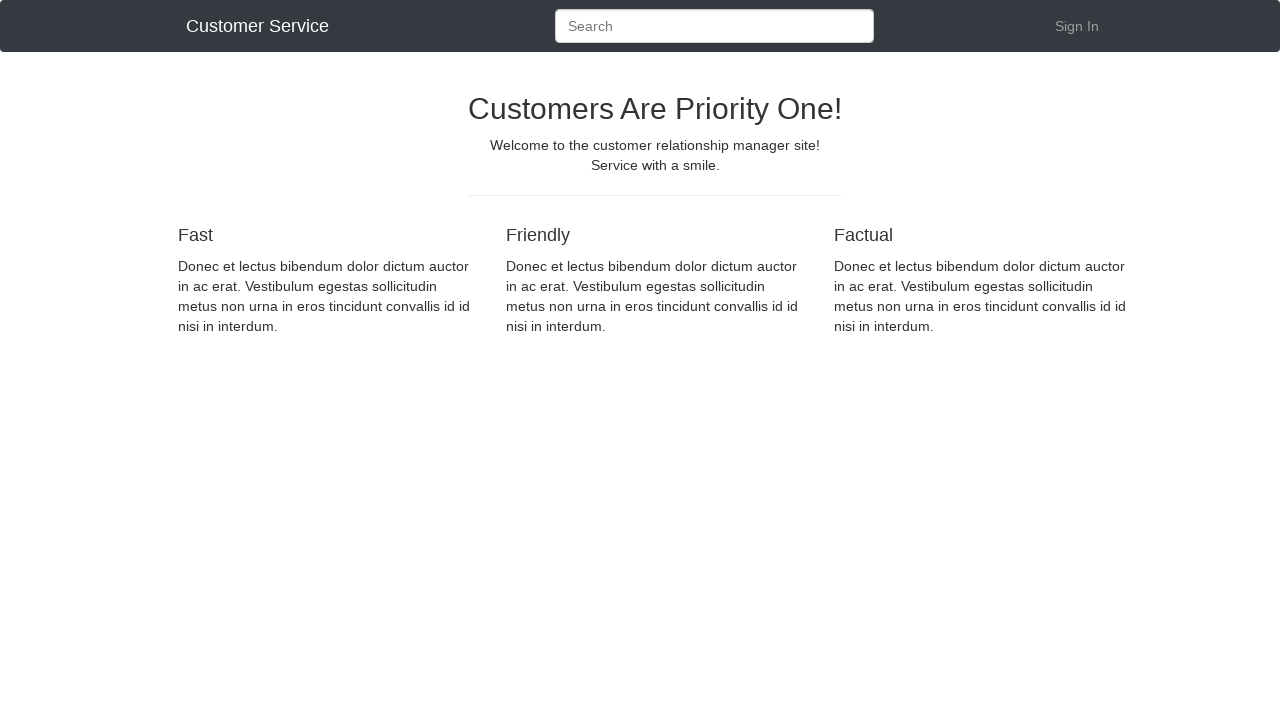

Clicked 'Sign In' link using partial text match 'In' at (1077, 26) on a:has-text('In')
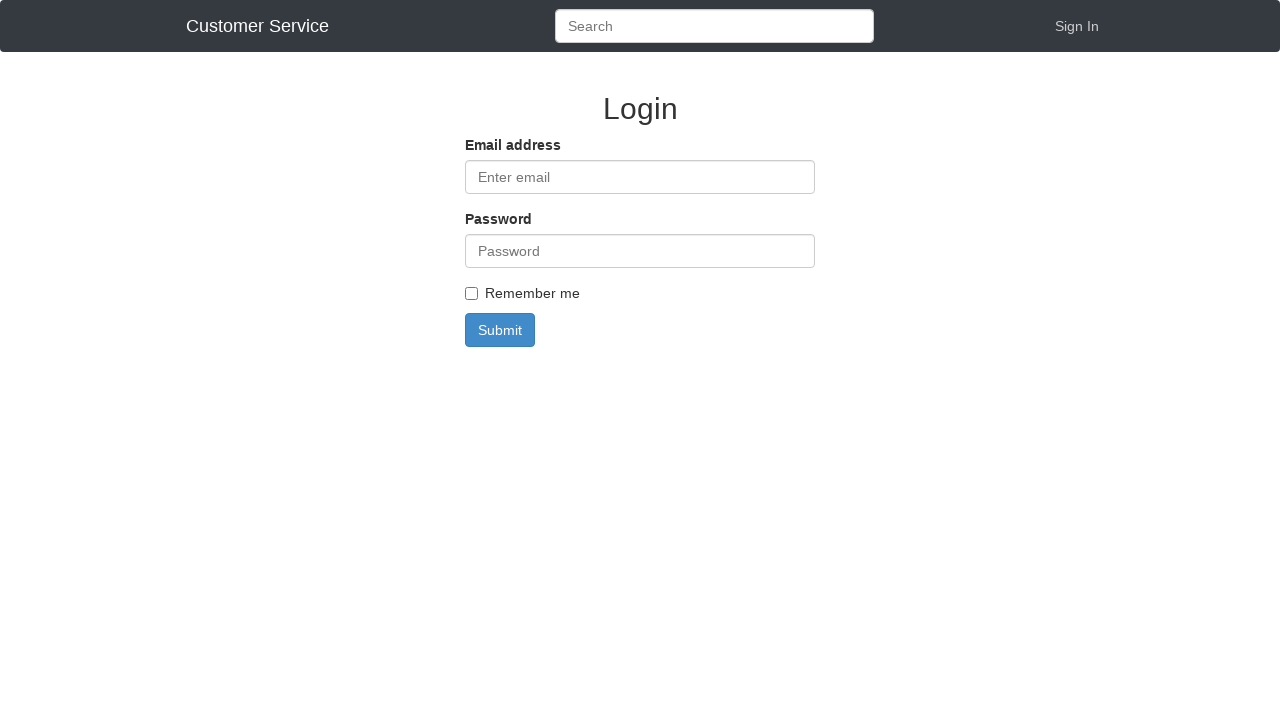

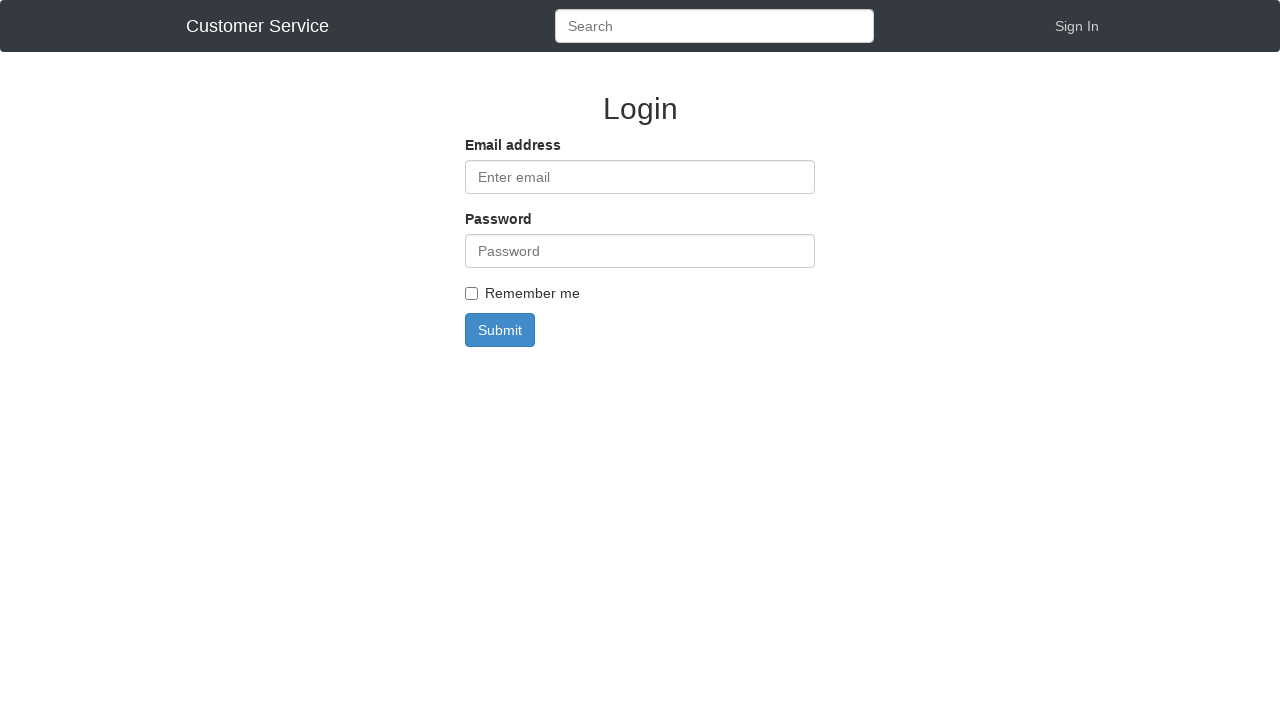